Tests the jQuery UI Selectable component by selecting multiple non-contiguous items (Item 1, 3, 5, and 6) using Ctrl+Click functionality within an iframe.

Starting URL: https://jqueryui.com/selectable/

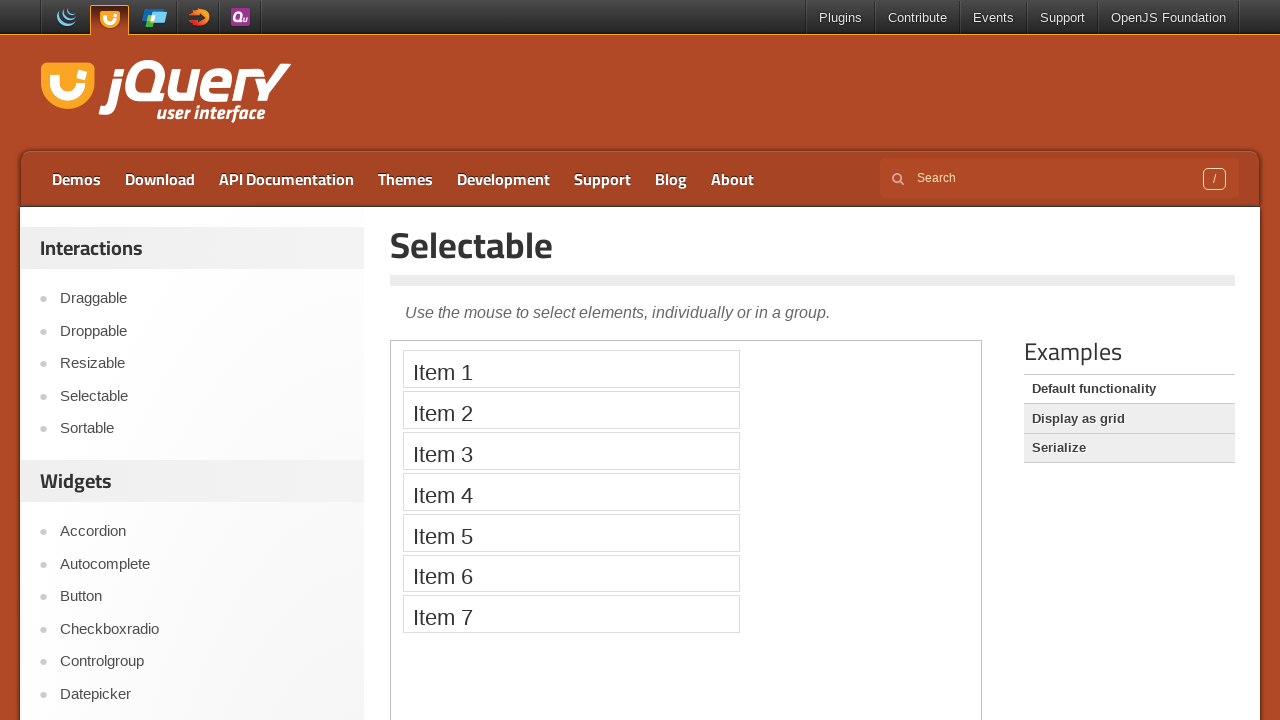

Located the jQuery UI Selectable demo iframe
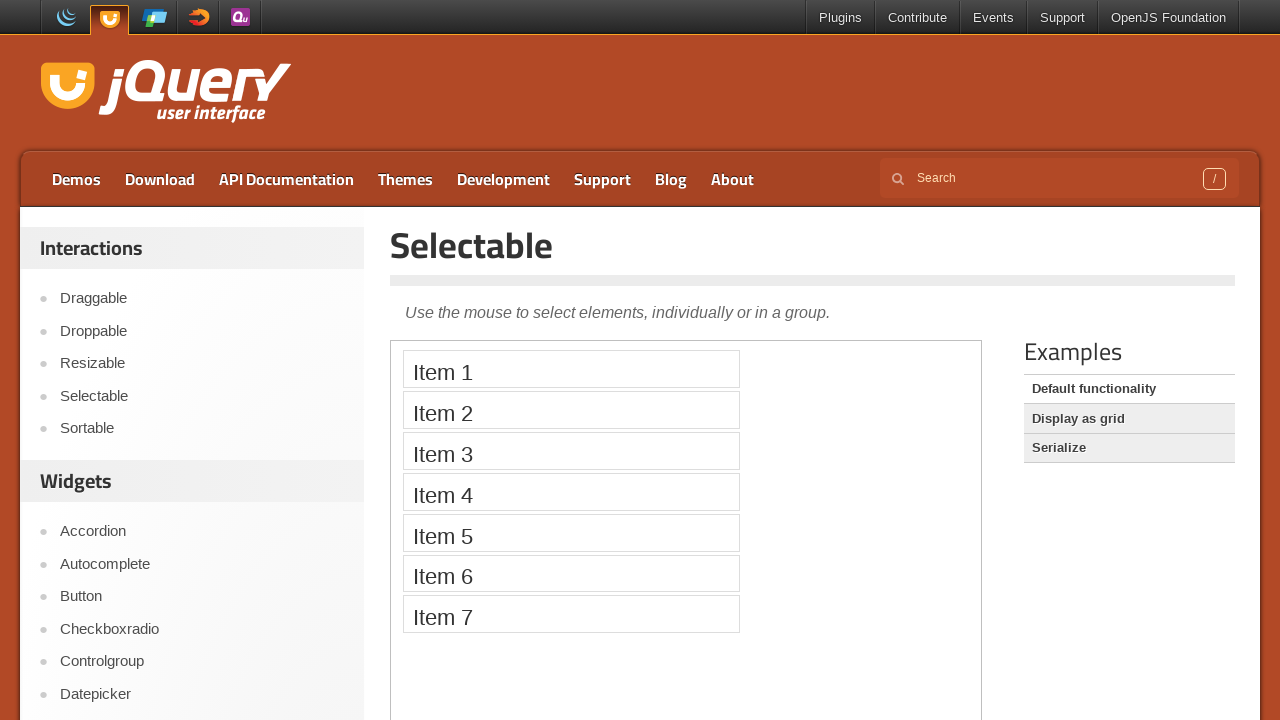

Ctrl+clicked on Item 1 at (571, 369) on iframe.demo-frame >> internal:control=enter-frame >> xpath=//li[text()='Item 1']
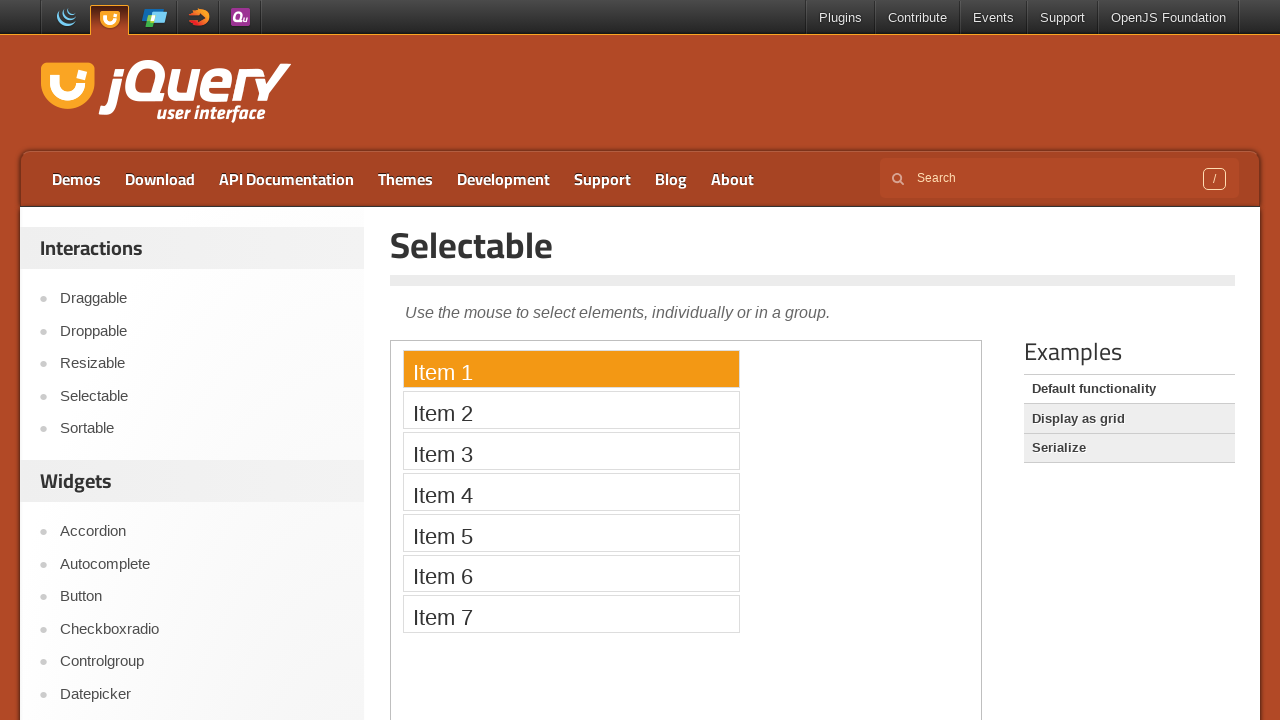

Ctrl+clicked on Item 3 at (571, 451) on iframe.demo-frame >> internal:control=enter-frame >> xpath=//li[text()='Item 3']
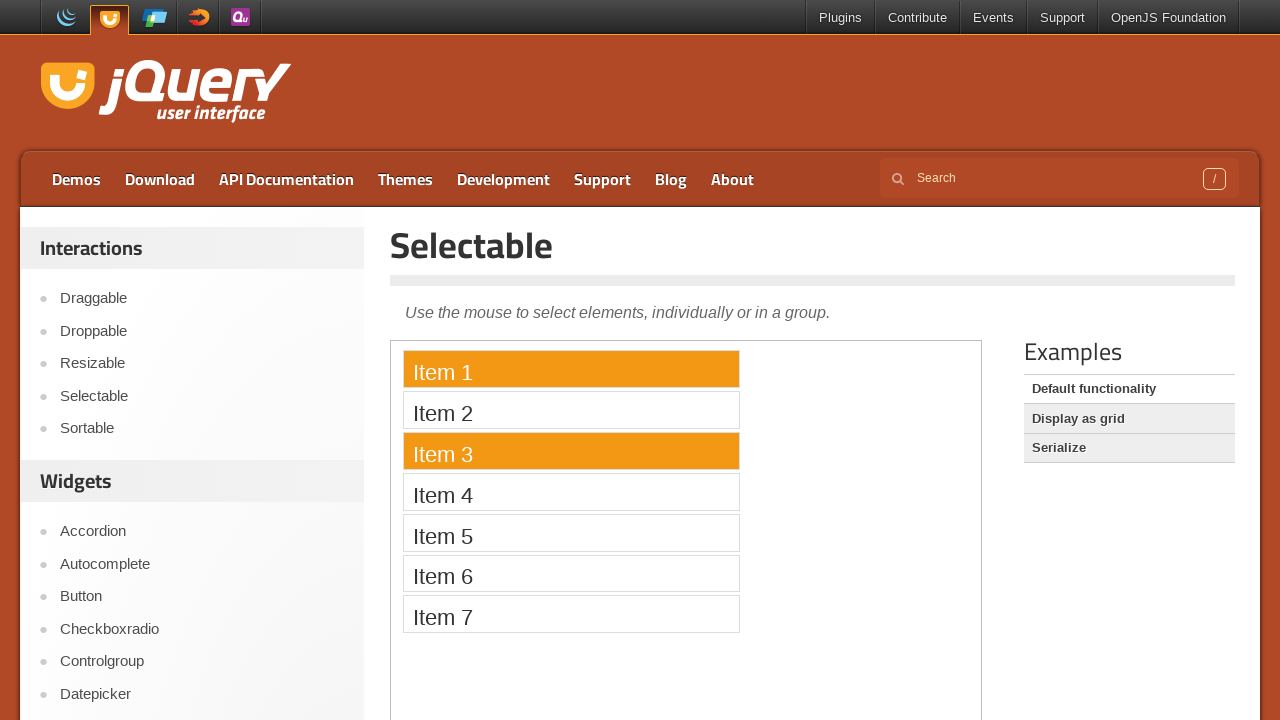

Ctrl+clicked on Item 5 at (571, 532) on iframe.demo-frame >> internal:control=enter-frame >> xpath=//li[text()='Item 5']
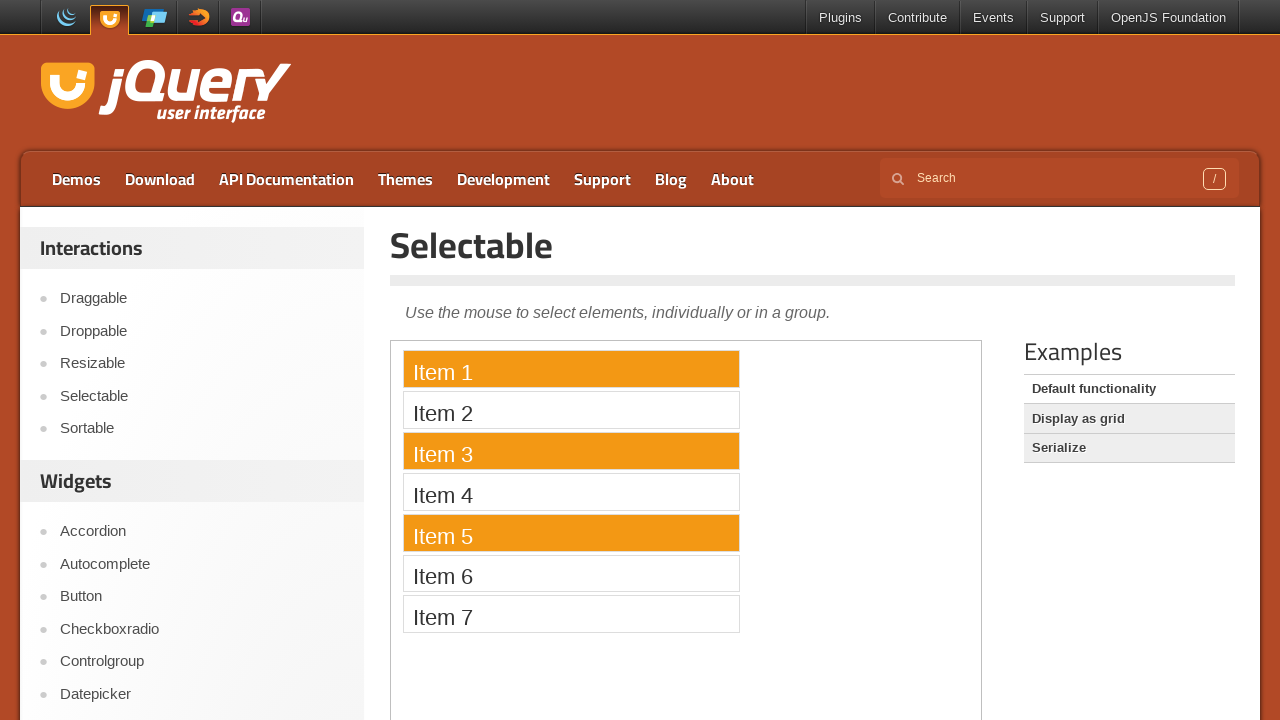

Ctrl+clicked on Item 6 at (571, 573) on iframe.demo-frame >> internal:control=enter-frame >> xpath=//li[text()='Item 6']
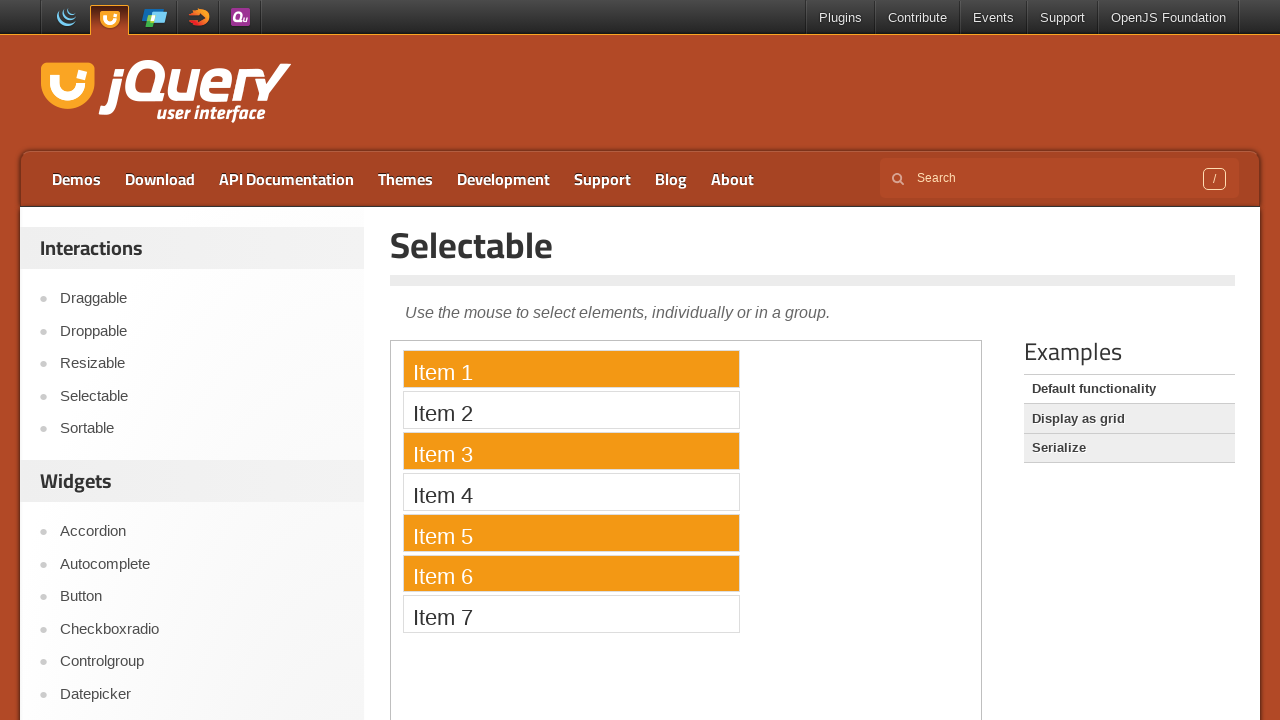

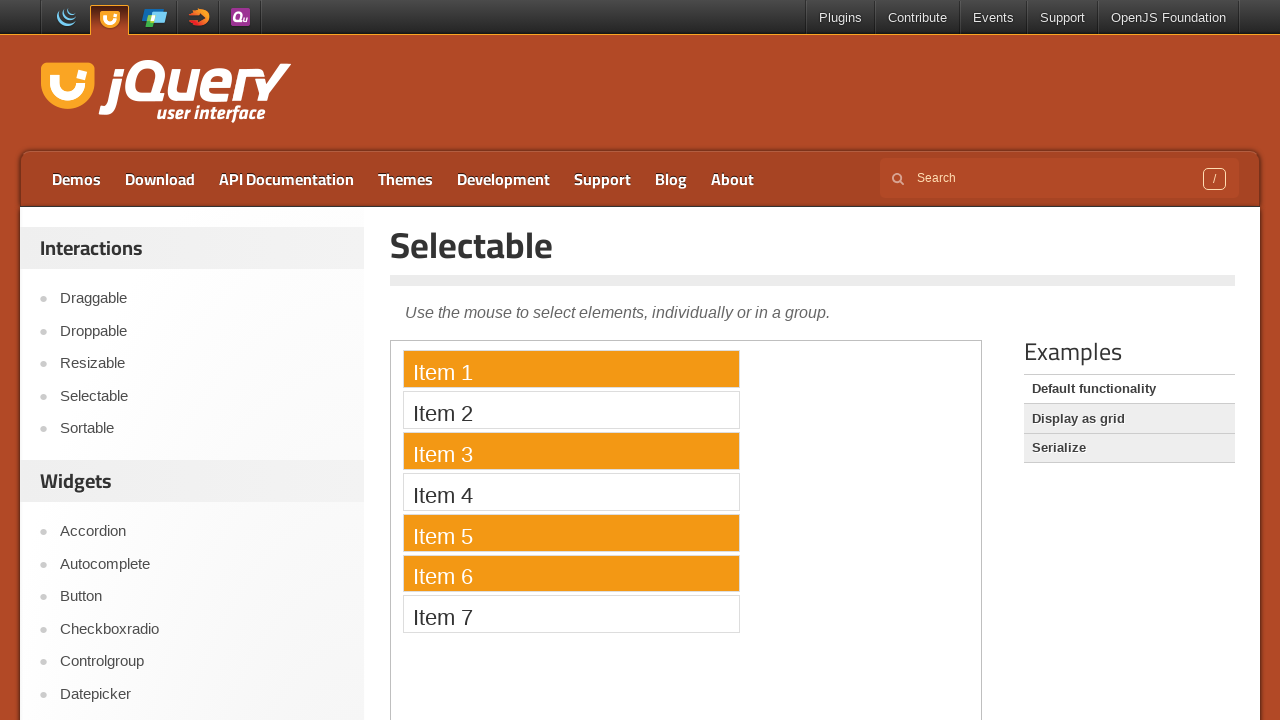